Navigates to a mortgage calculator website and selects a month from the start month dropdown menu

Starting URL: https://www.mortgagecalculator.org/

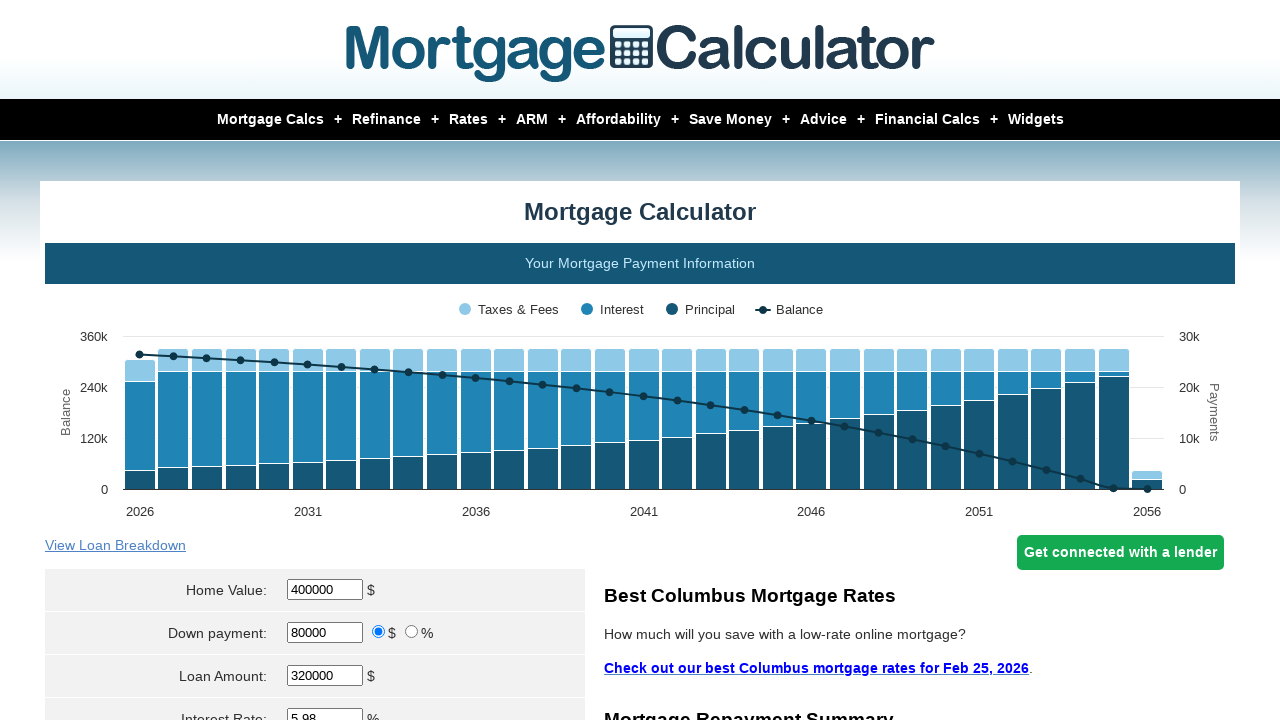

Navigated to mortgage calculator website
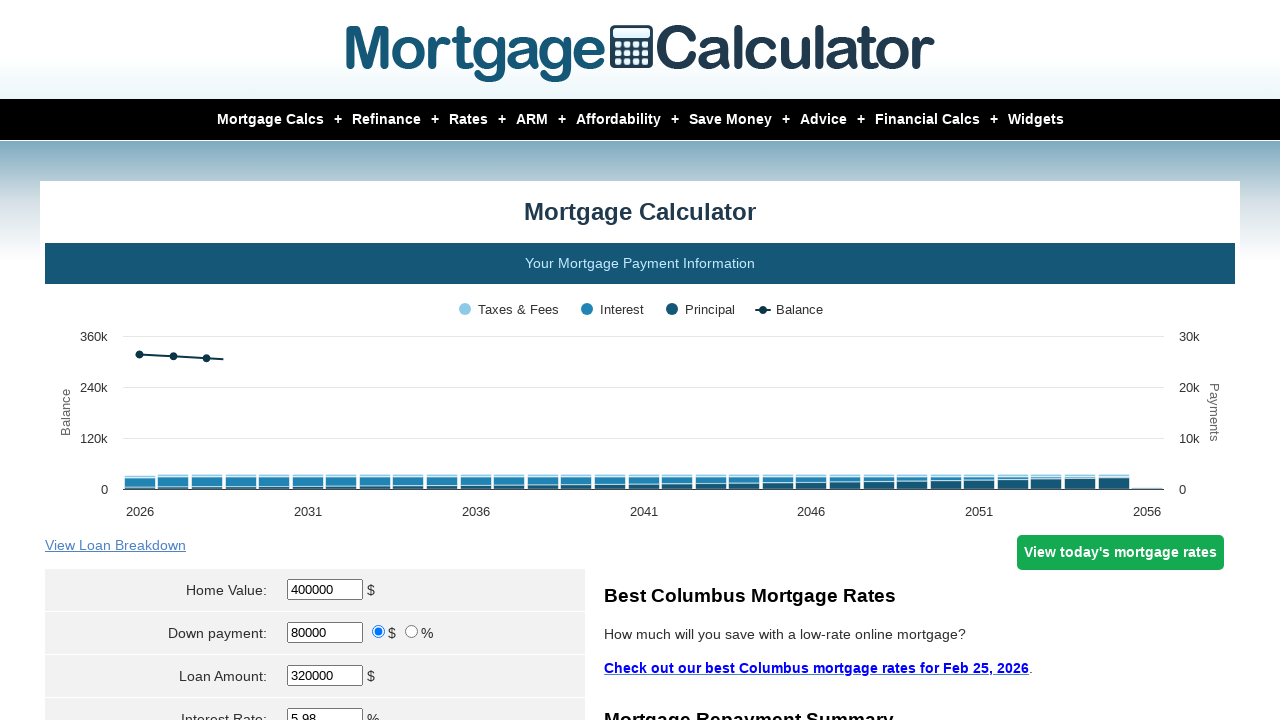

Located start month dropdown menu
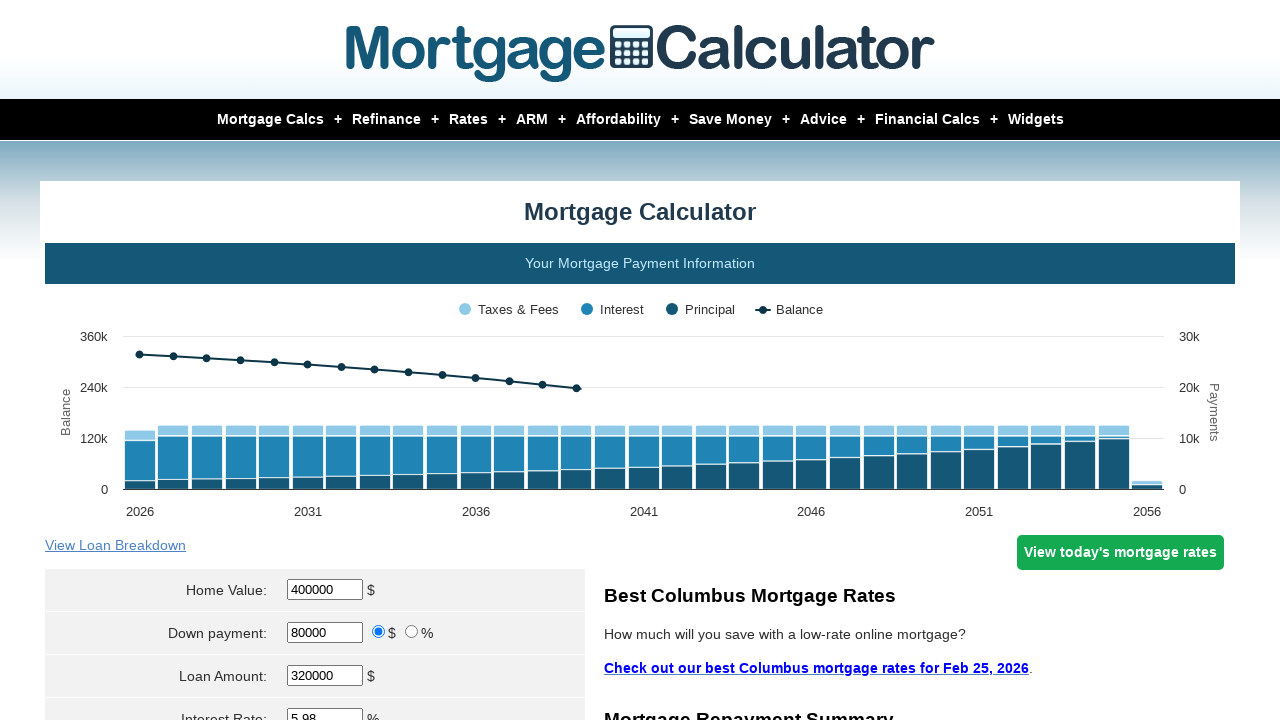

Selected April from start month dropdown on select[name='param[start_month]']
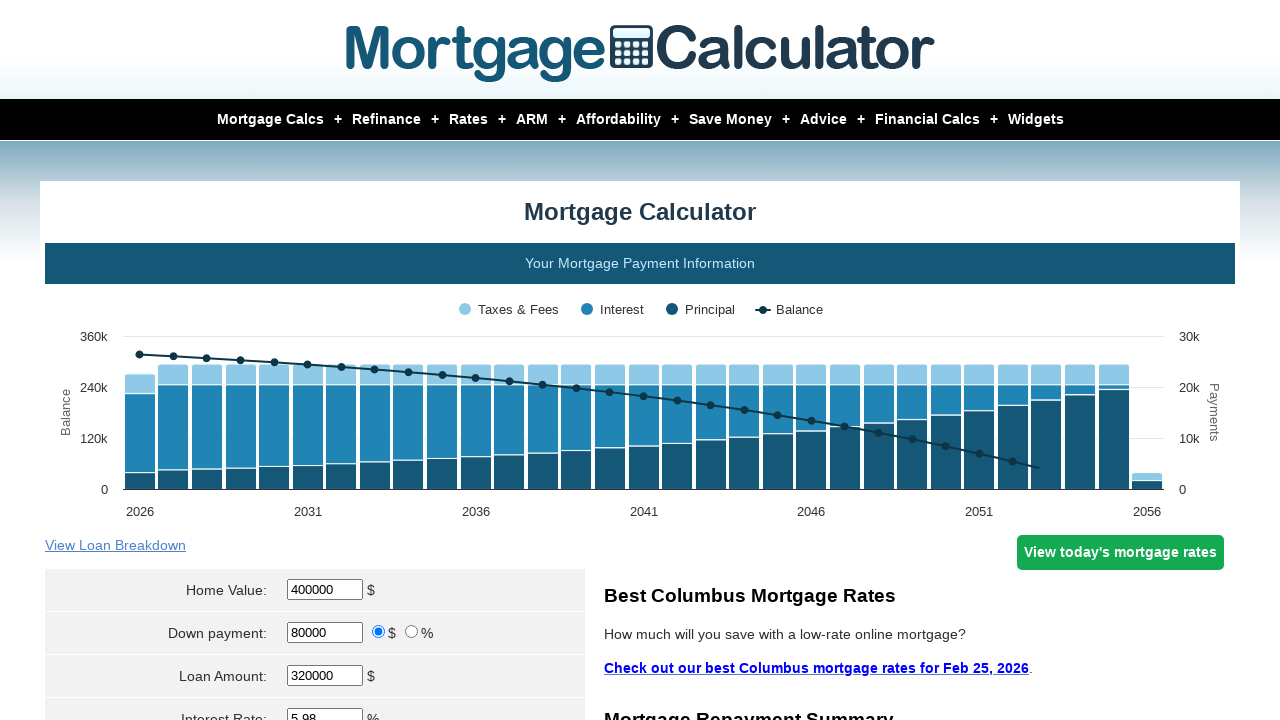

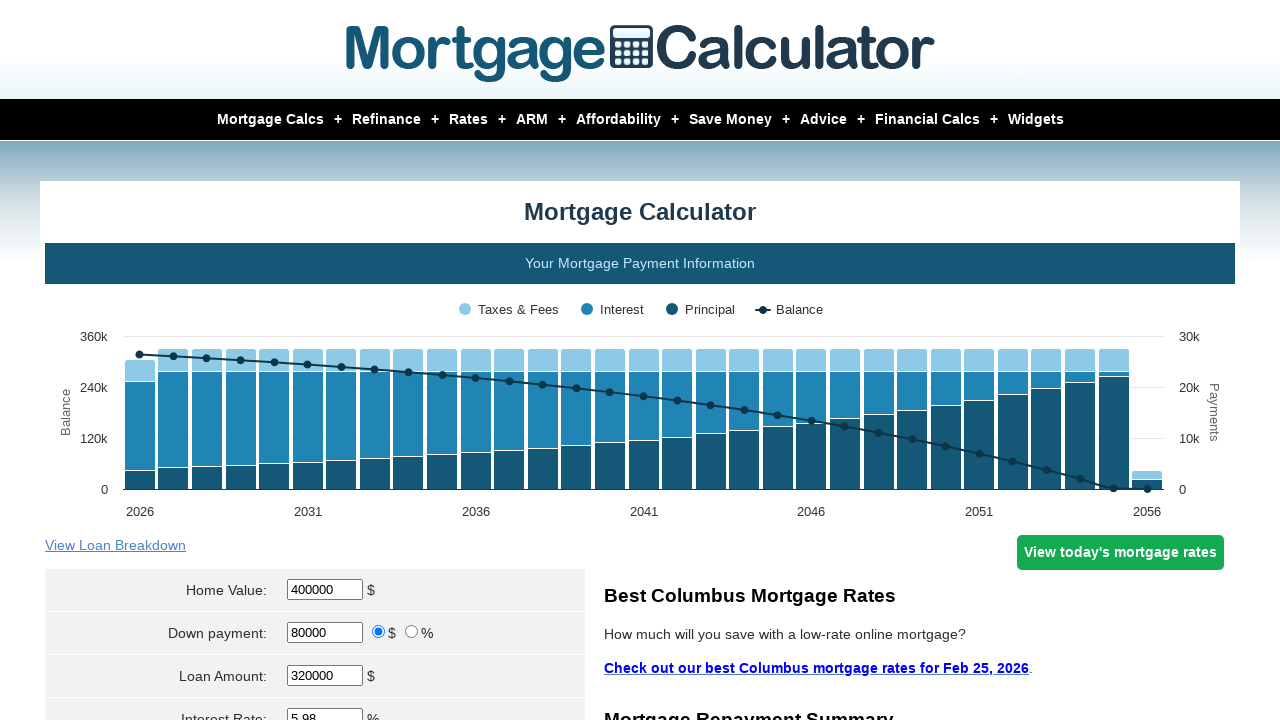